Tests Checkboxes page by navigating to it, clicking checkboxes, and verifying they are displayed

Starting URL: https://the-internet.herokuapp.com/

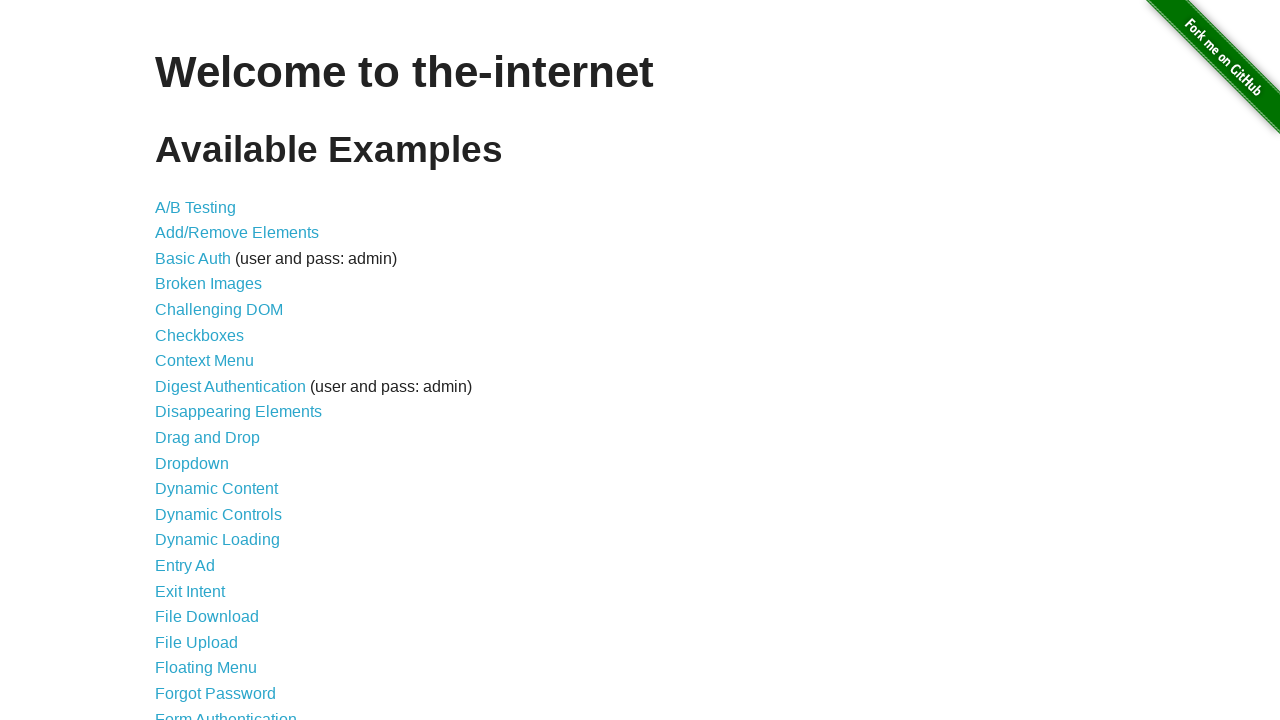

Clicked on Checkboxes link at (200, 335) on text=Checkboxes
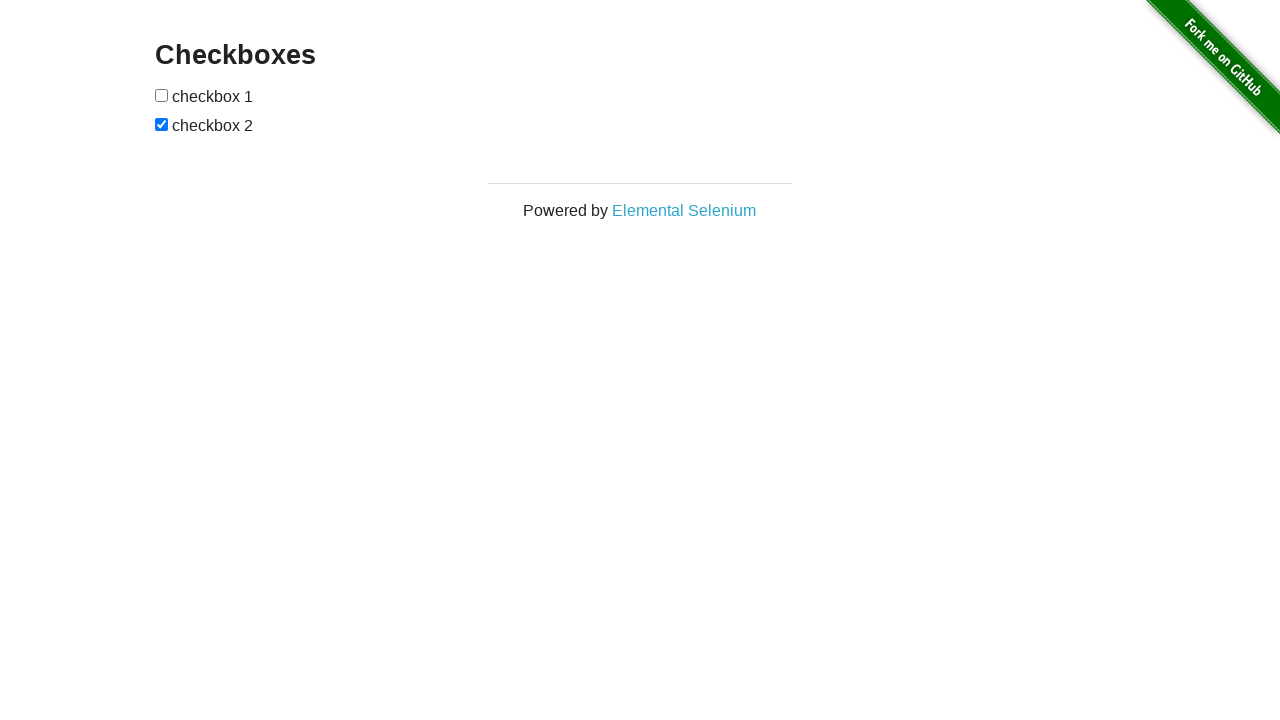

Verified URL is https://the-internet.herokuapp.com/checkboxes
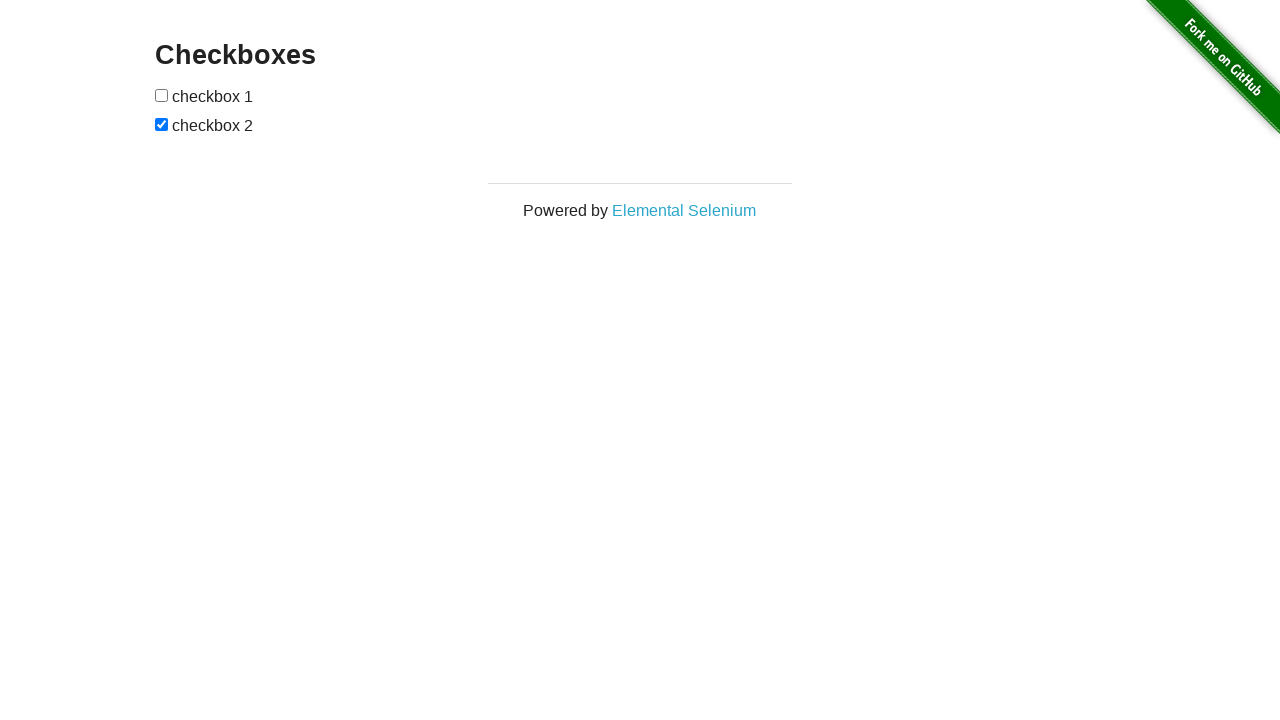

Verified page title (h3) is visible
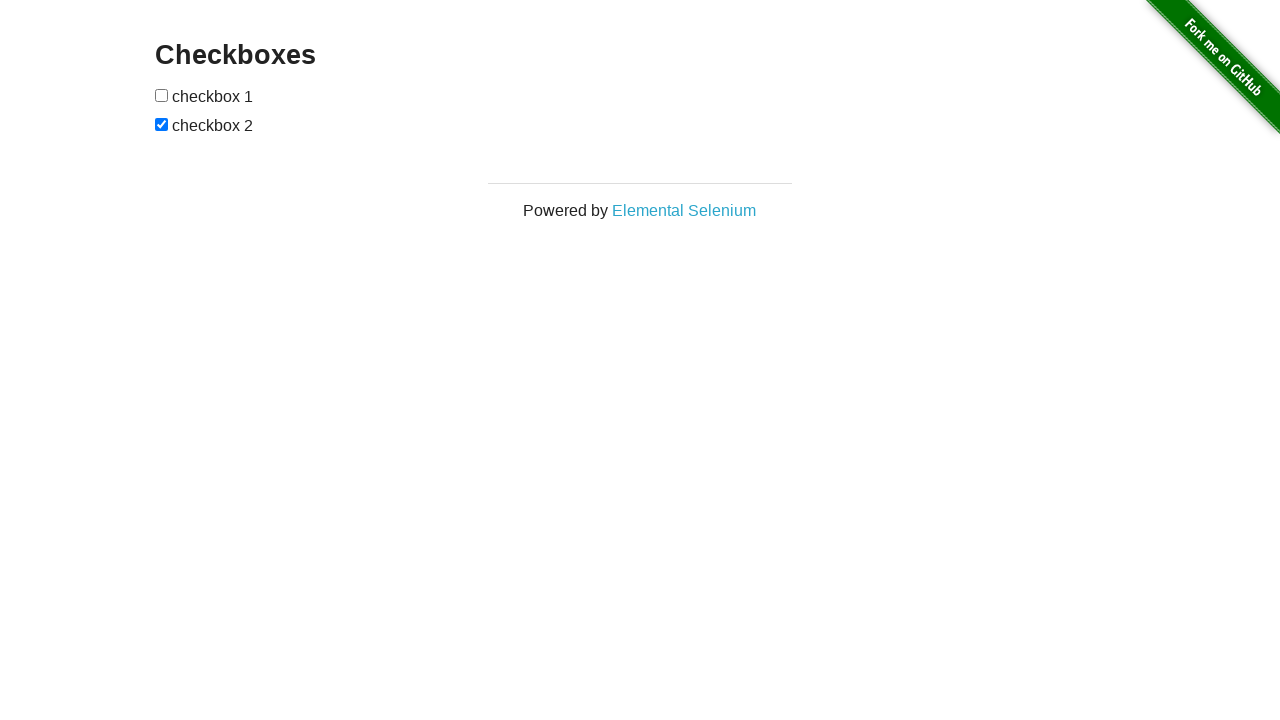

Clicked first checkbox at (162, 95) on input[type='checkbox']:nth-of-type(1)
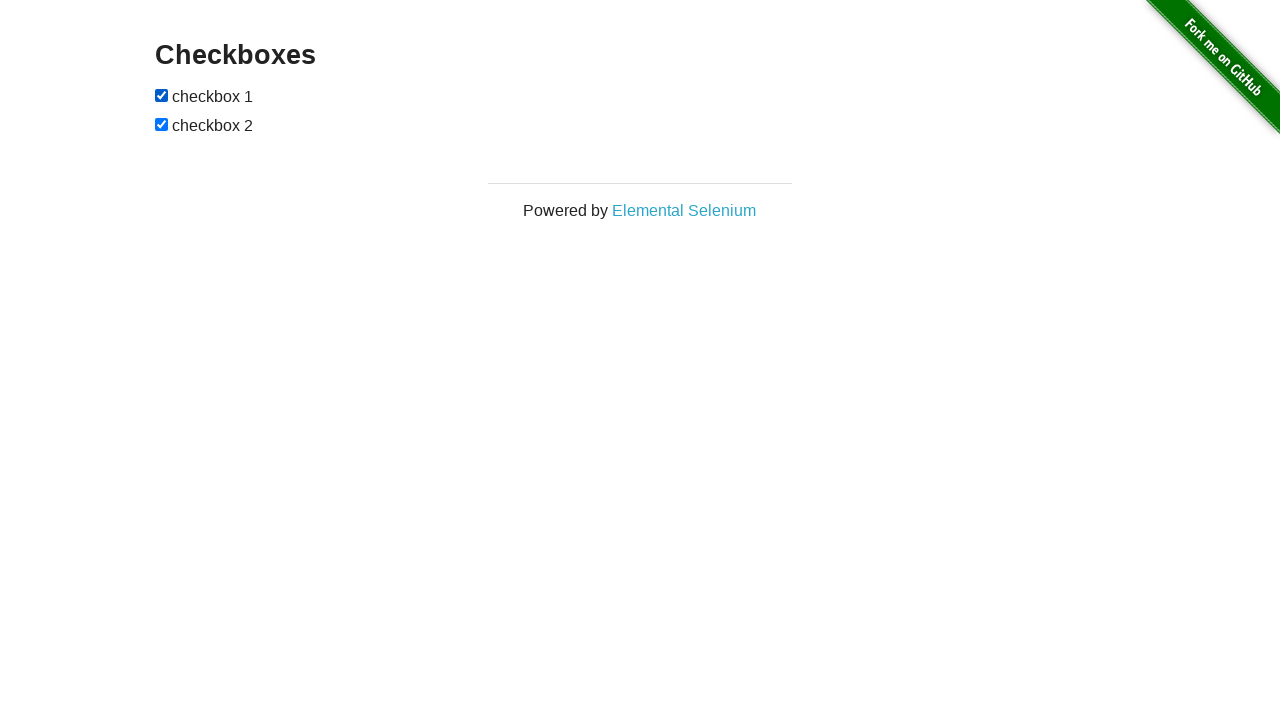

Verified first checkbox is visible
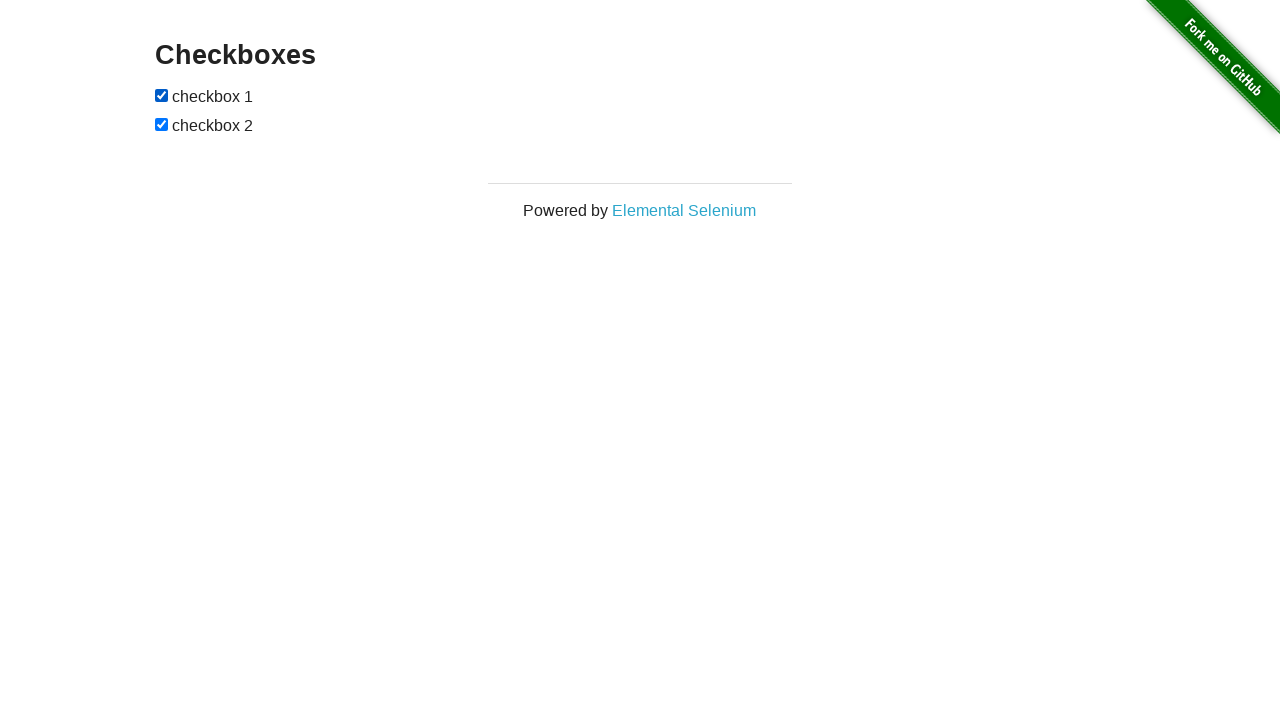

Verified second checkbox is visible
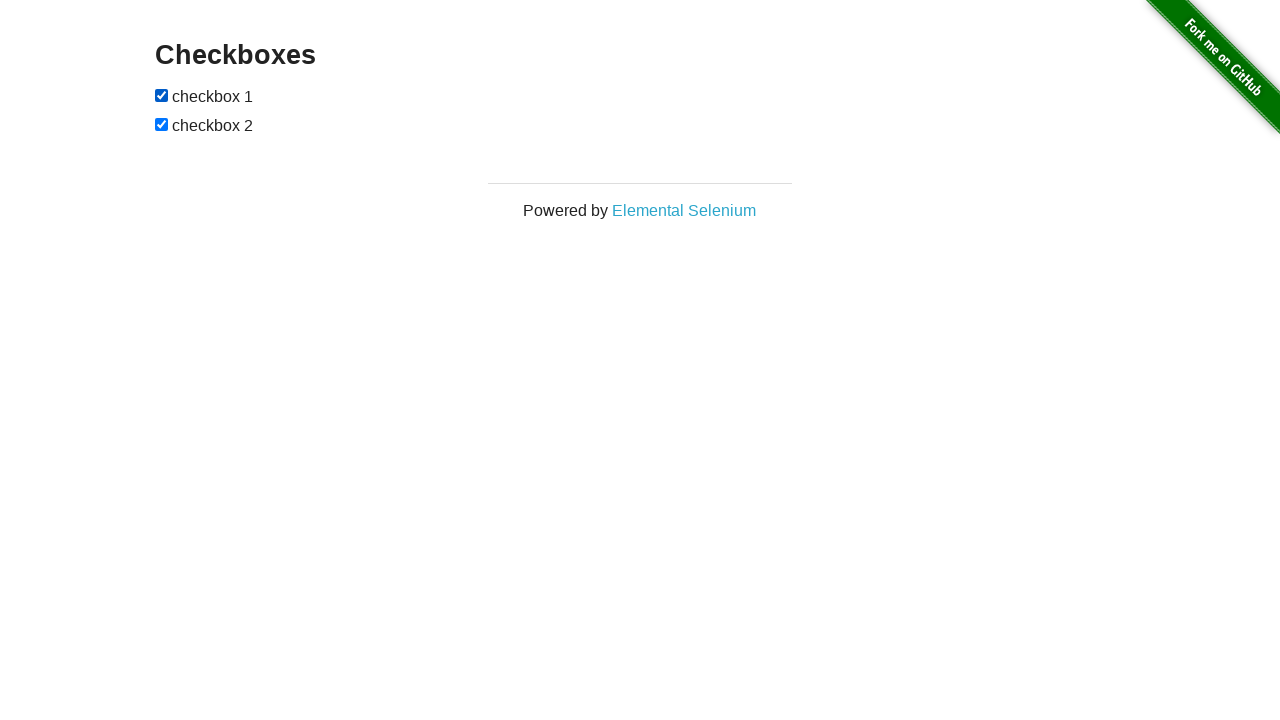

Clicked second checkbox at (162, 124) on input[type='checkbox']:nth-of-type(2)
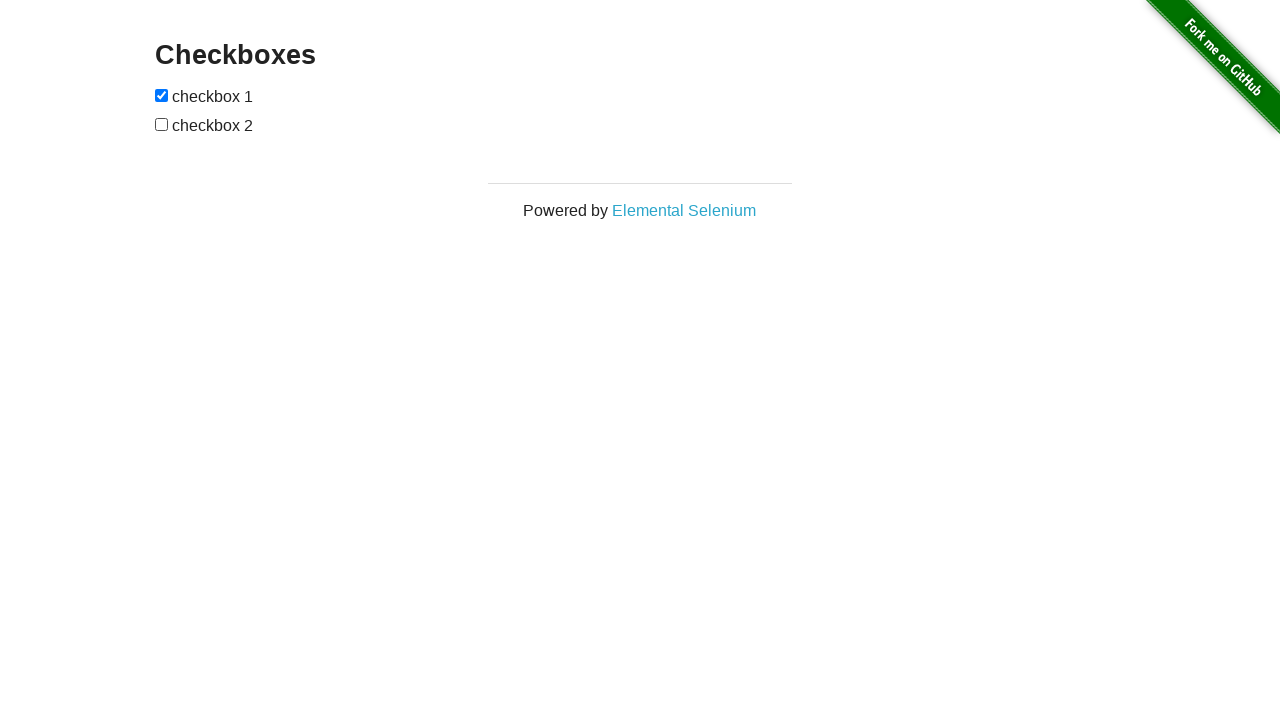

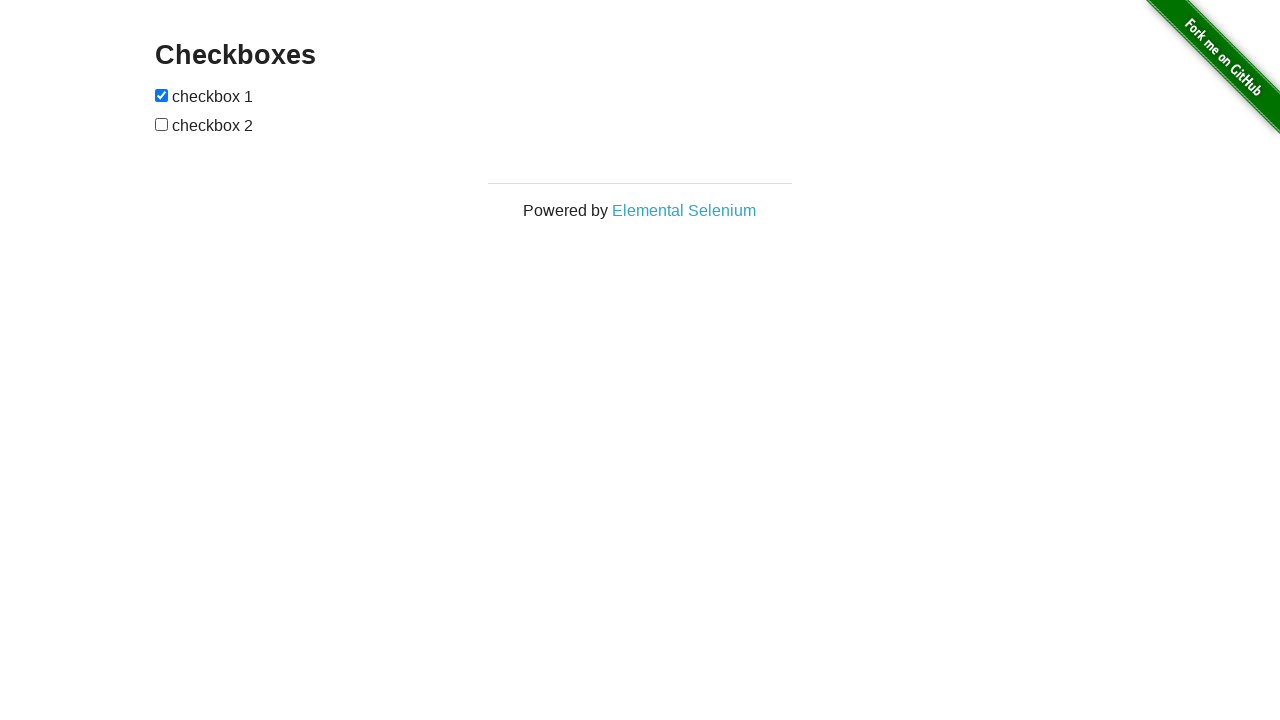